Tests basic link navigation by finding all links on the page, clicking the "Inputs" link, and attempting to find a non-existent link to demonstrate exception handling

Starting URL: https://the-internet.herokuapp.com/

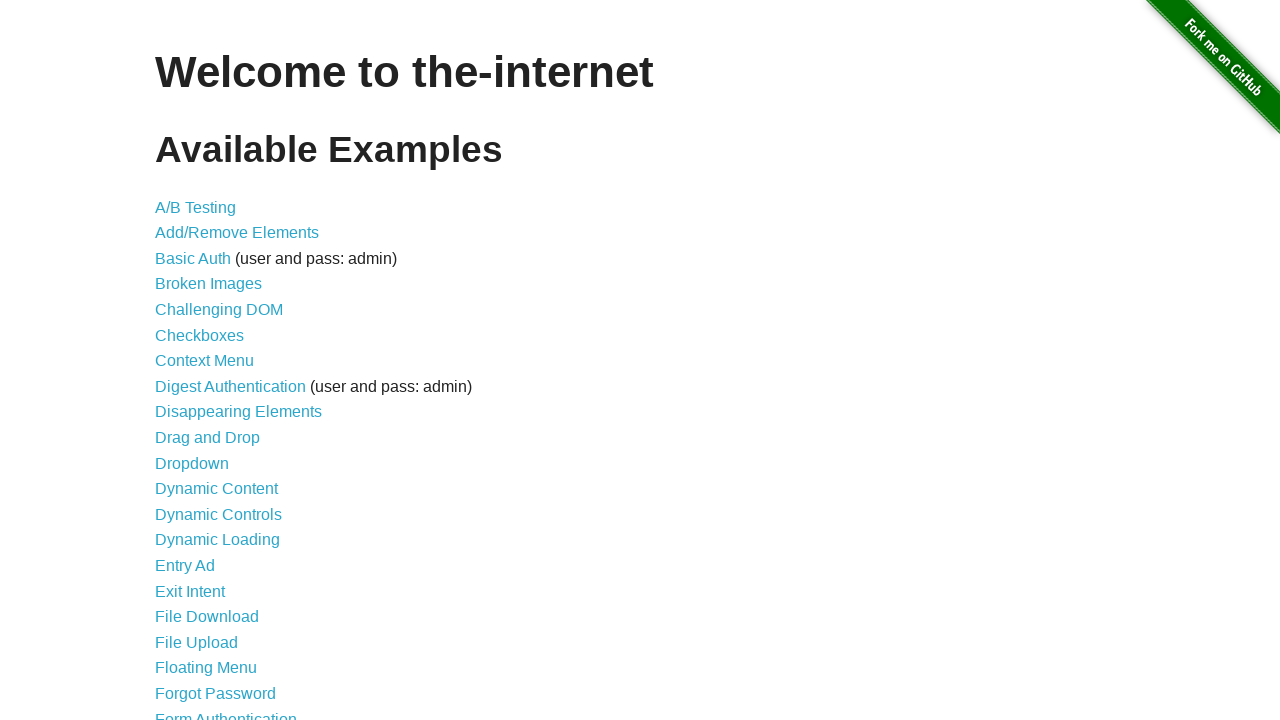

Found 46 links on the page
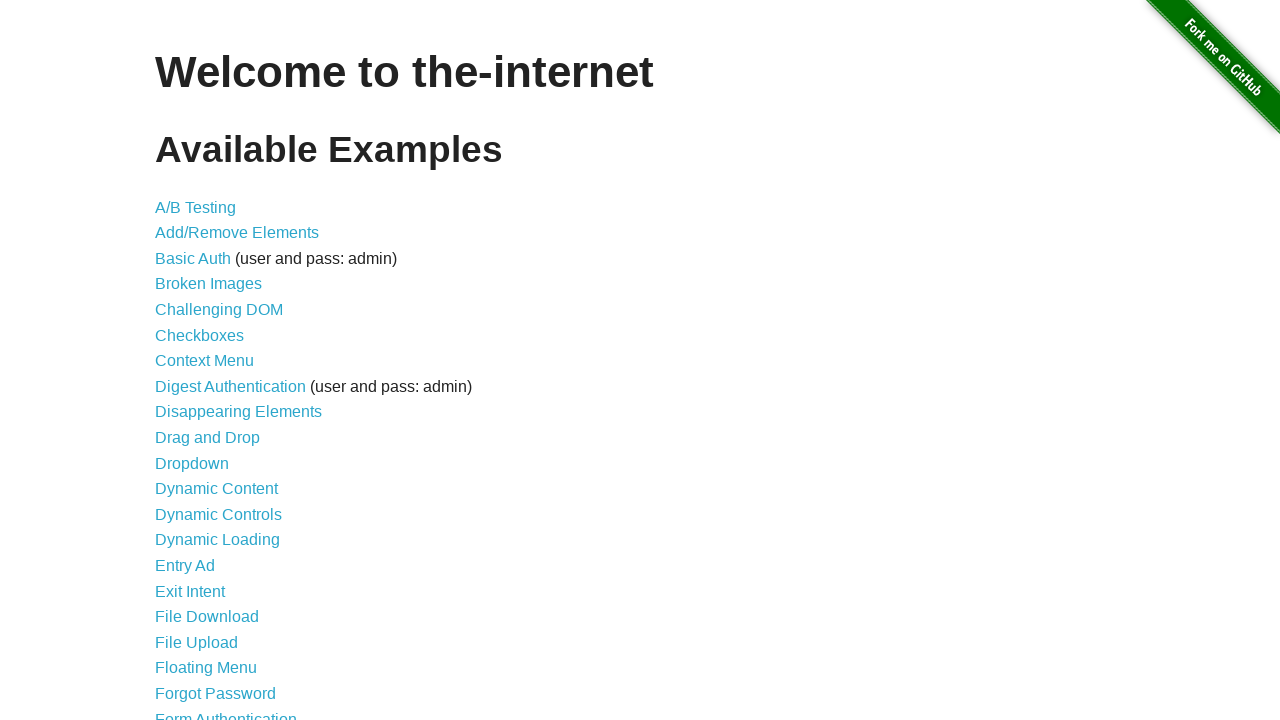

Clicked on the 'Inputs' link at (176, 361) on a:text('Inputs')
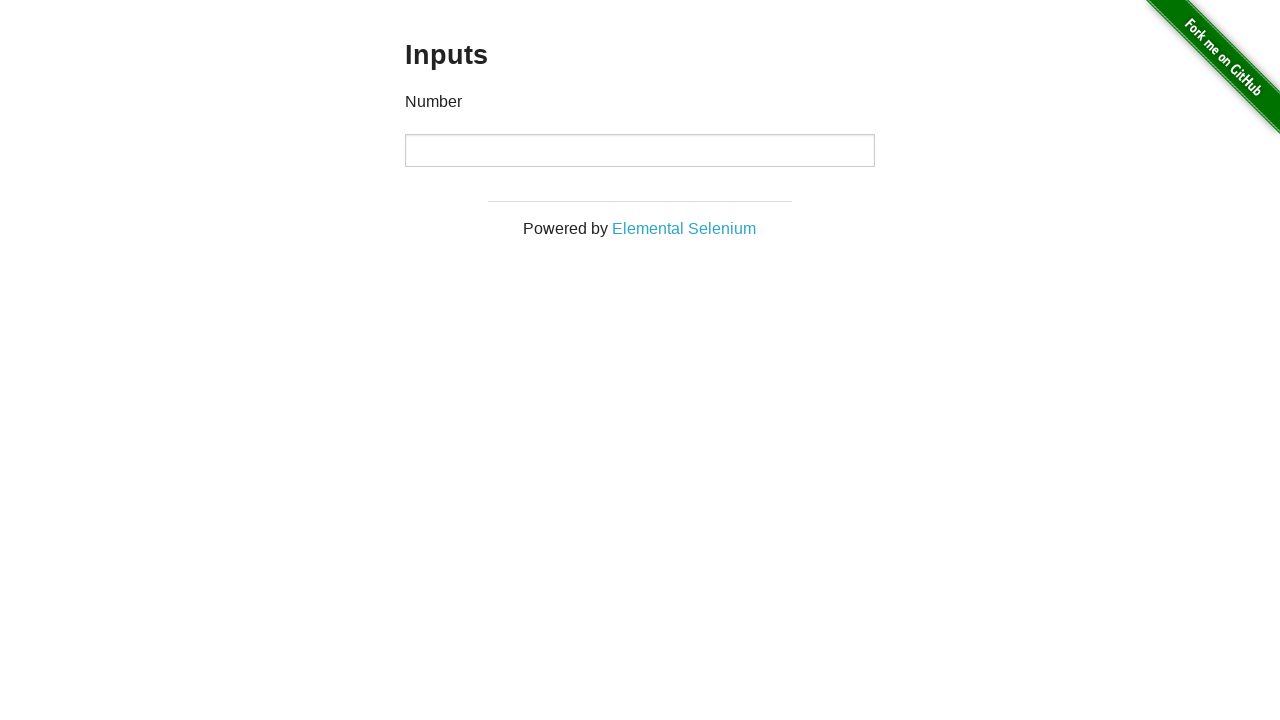

Navigated to page: The Internet
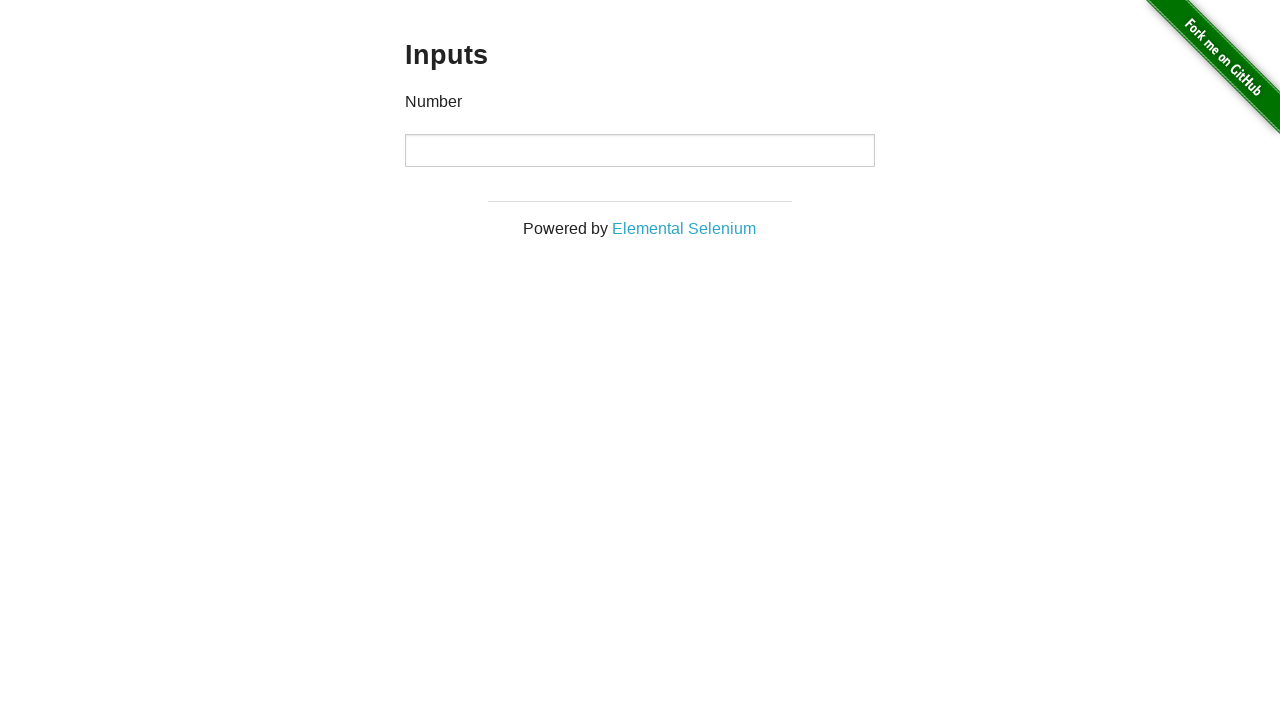

Attempted to find non-existent link 'Angellic' and caught exception as expected on a:text('Angellic')
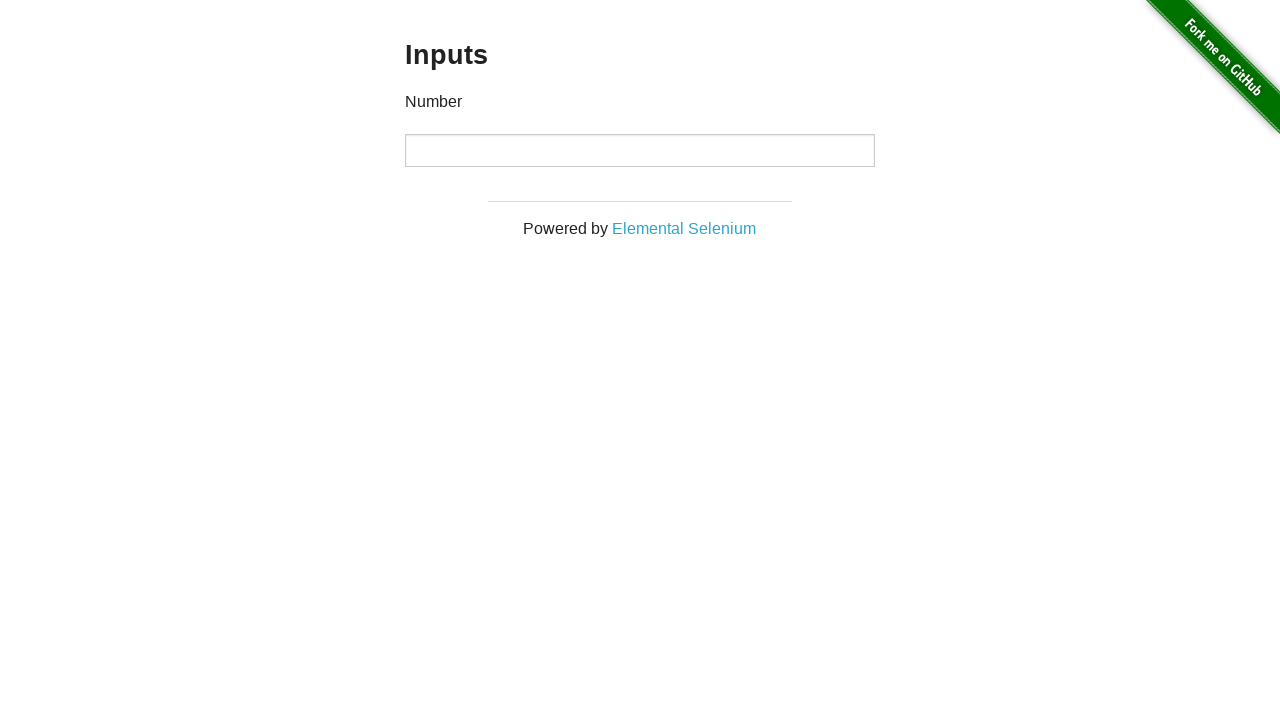

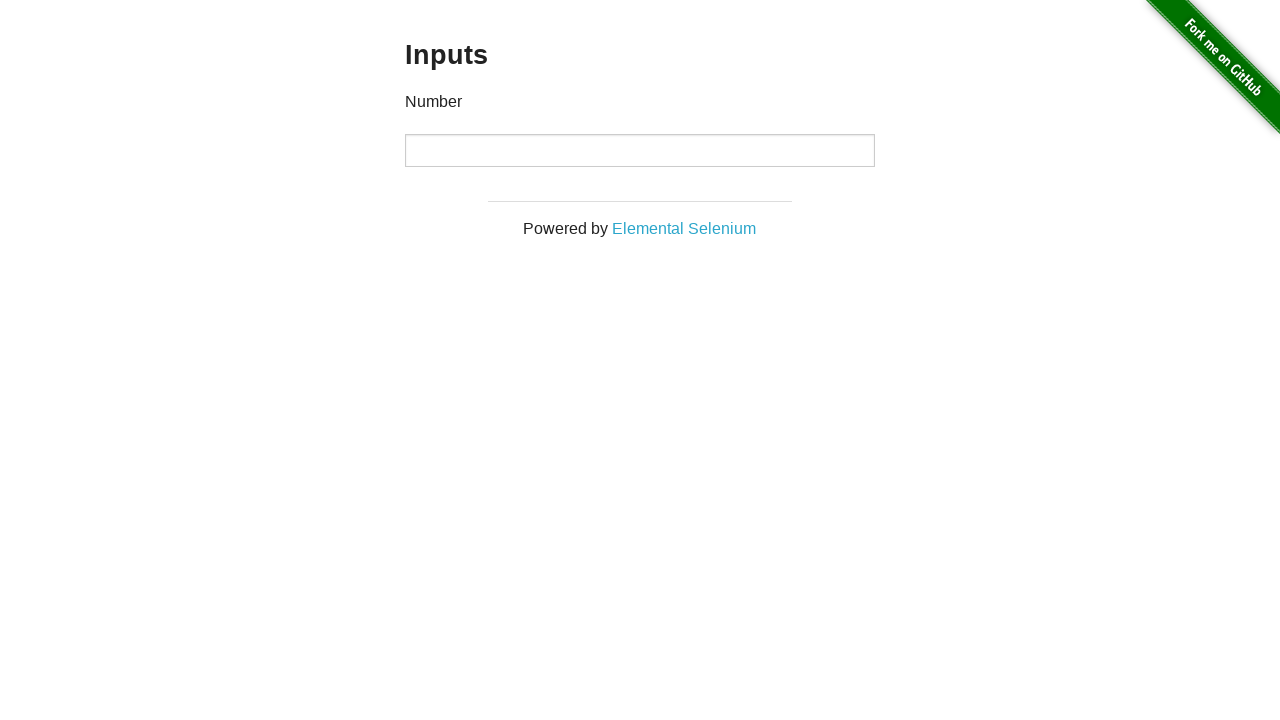